Tests navigation by clicking a link with a mathematically calculated text value, then fills out a registration form with first name, last name, city, and country fields and submits it.

Starting URL: http://suninjuly.github.io/find_link_text

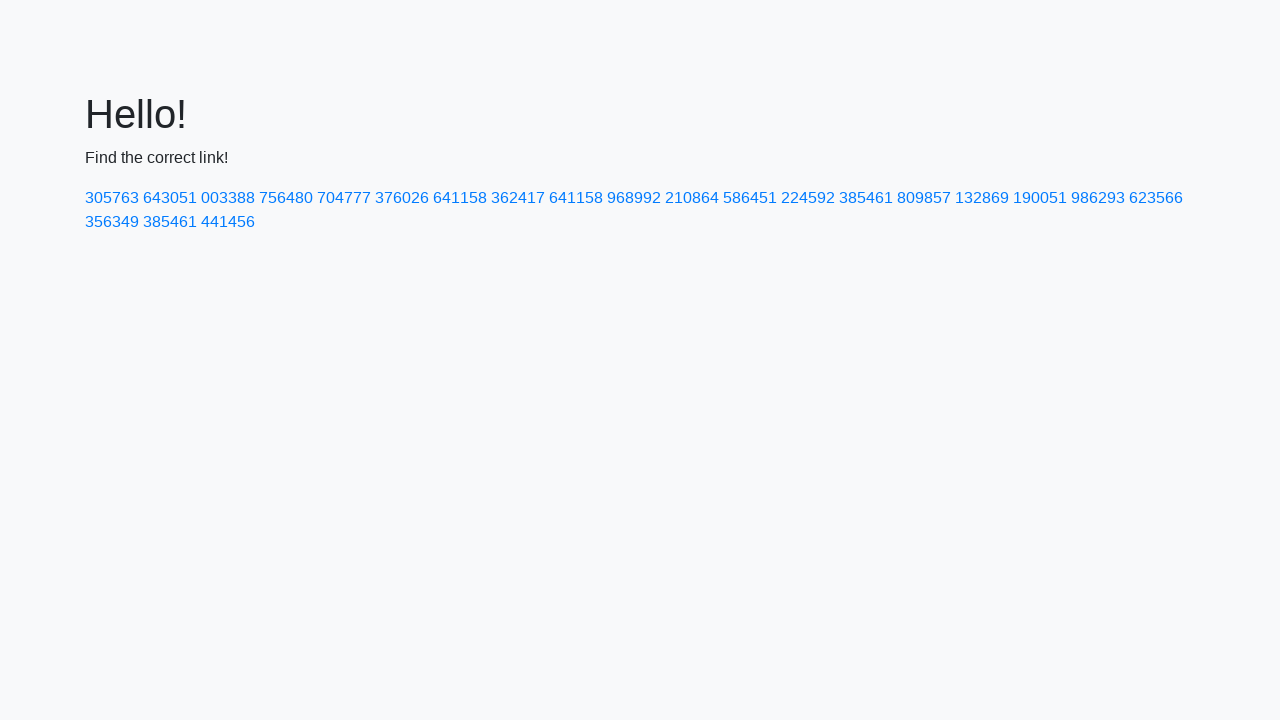

Clicked link with mathematically calculated text value: 224592 at (808, 198) on text=224592
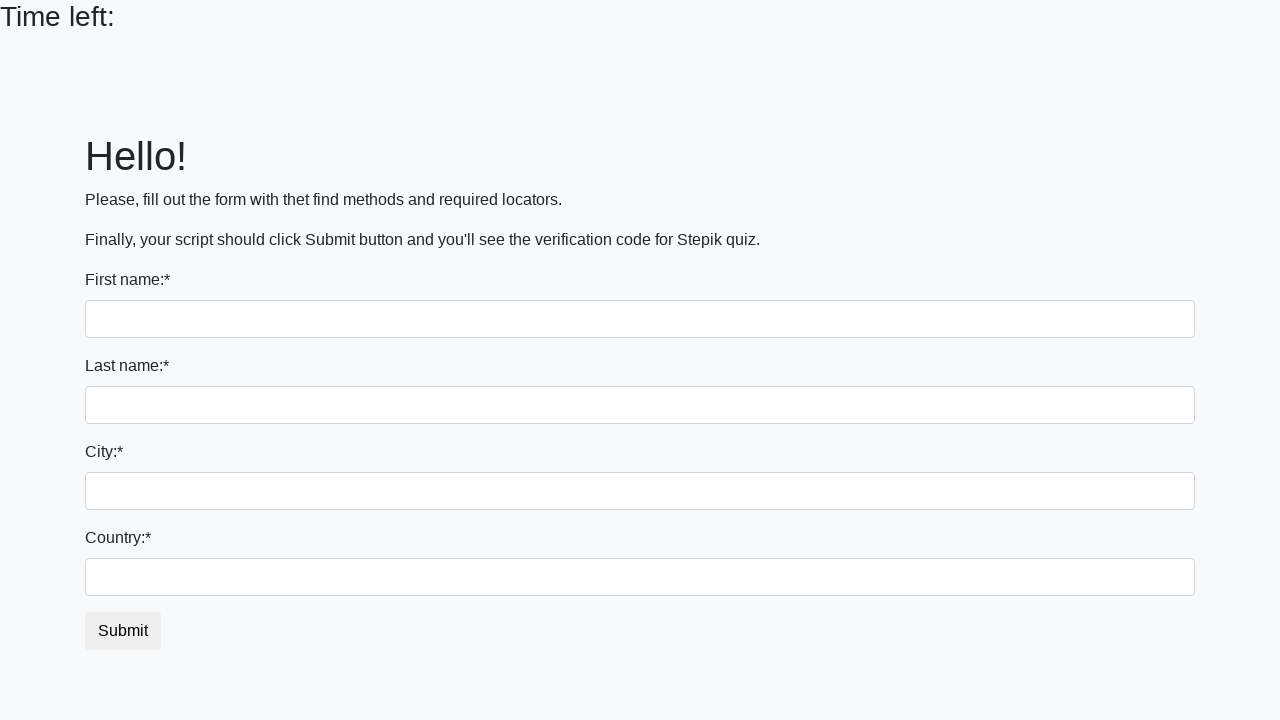

Filled first name field with 'Ivan' on input[name='first_name']
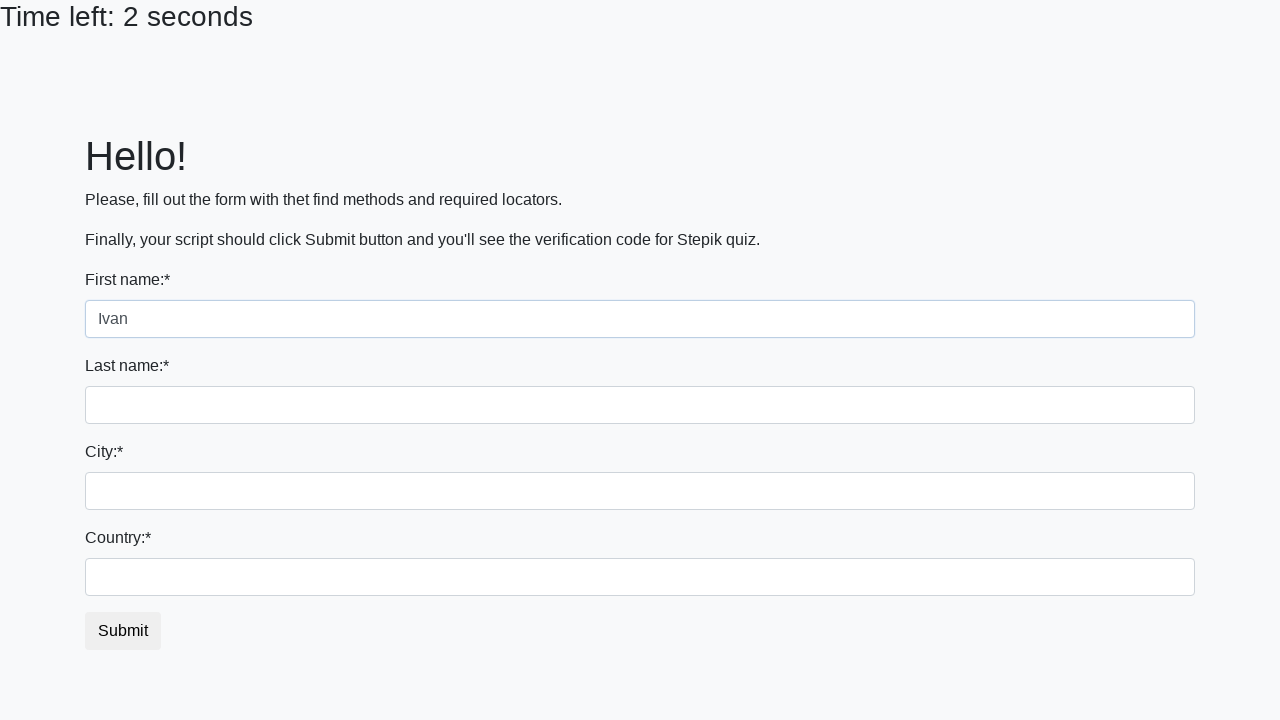

Filled last name field with 'Petrov' on input[name='last_name']
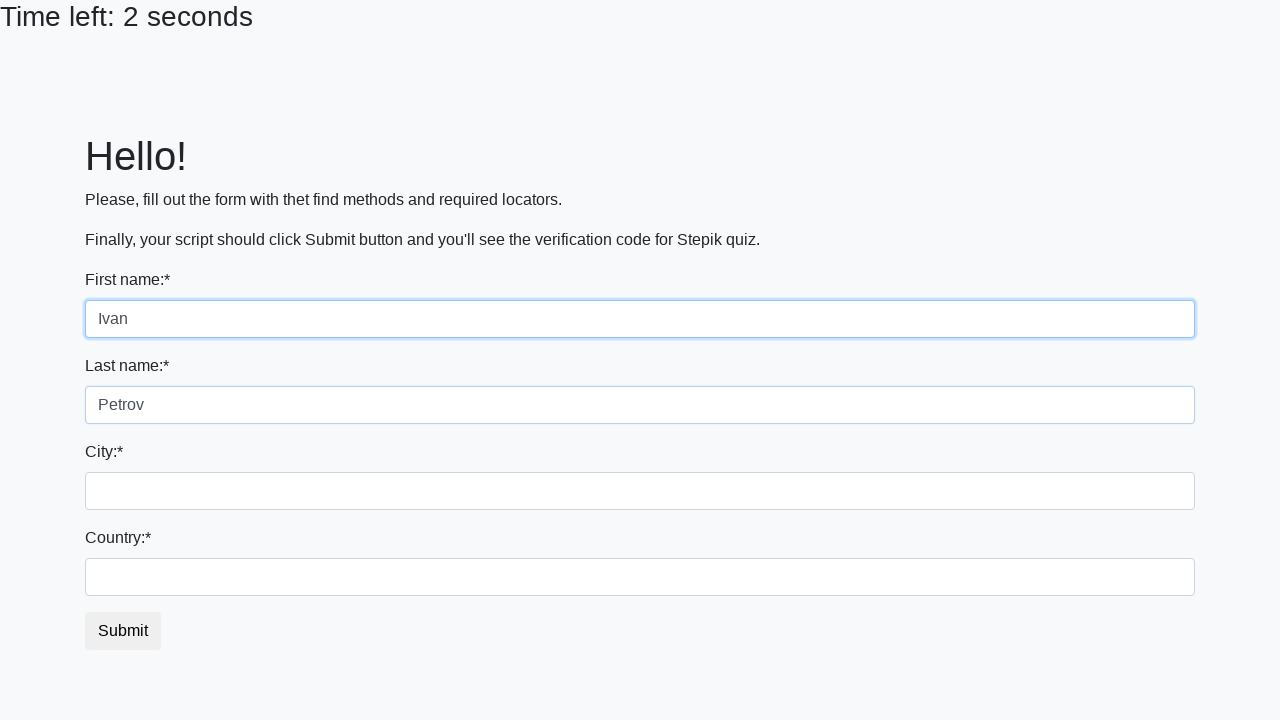

Filled city field with 'Smolensk' on .form-control.city
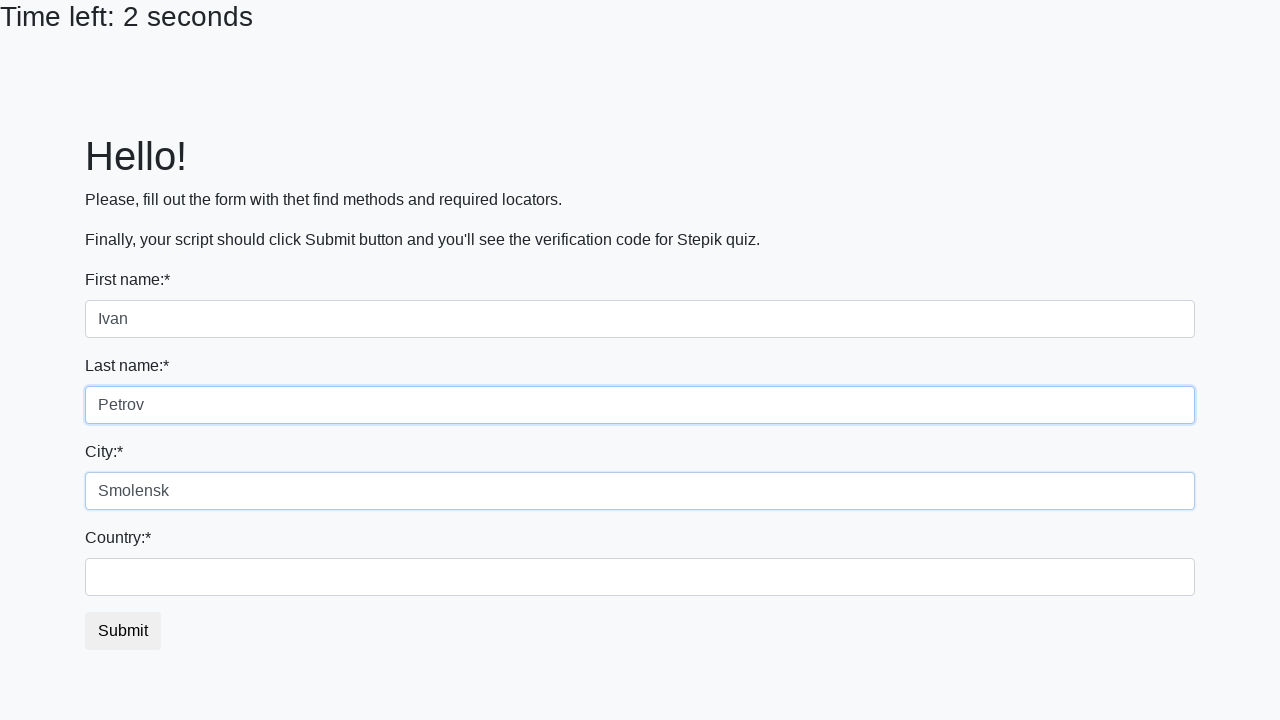

Filled country field with 'Russia' on #country
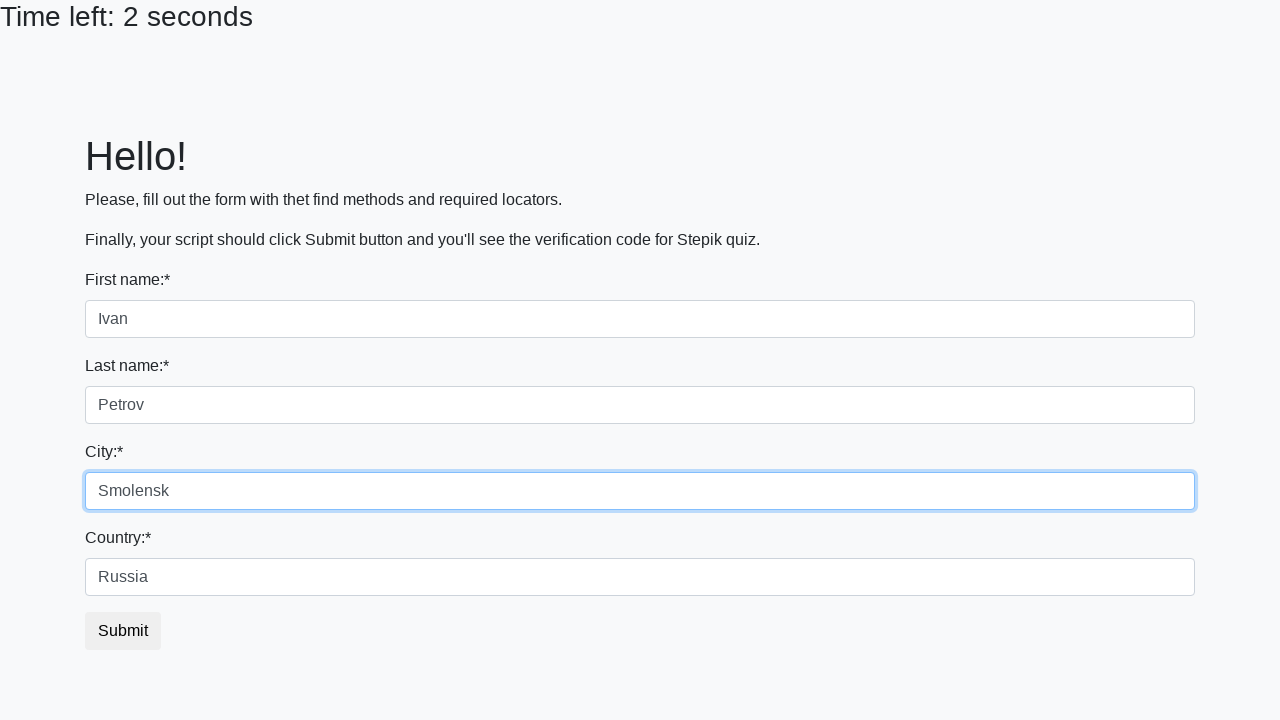

Clicked submit button to register at (123, 631) on button.btn
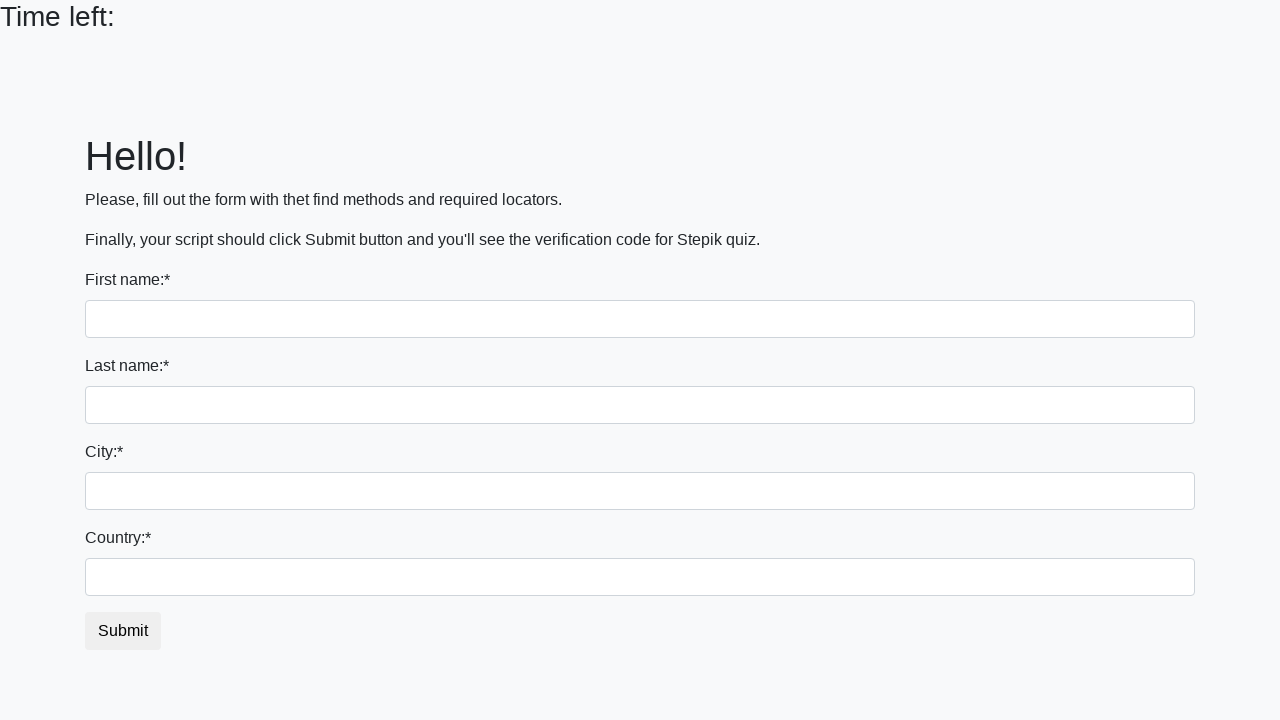

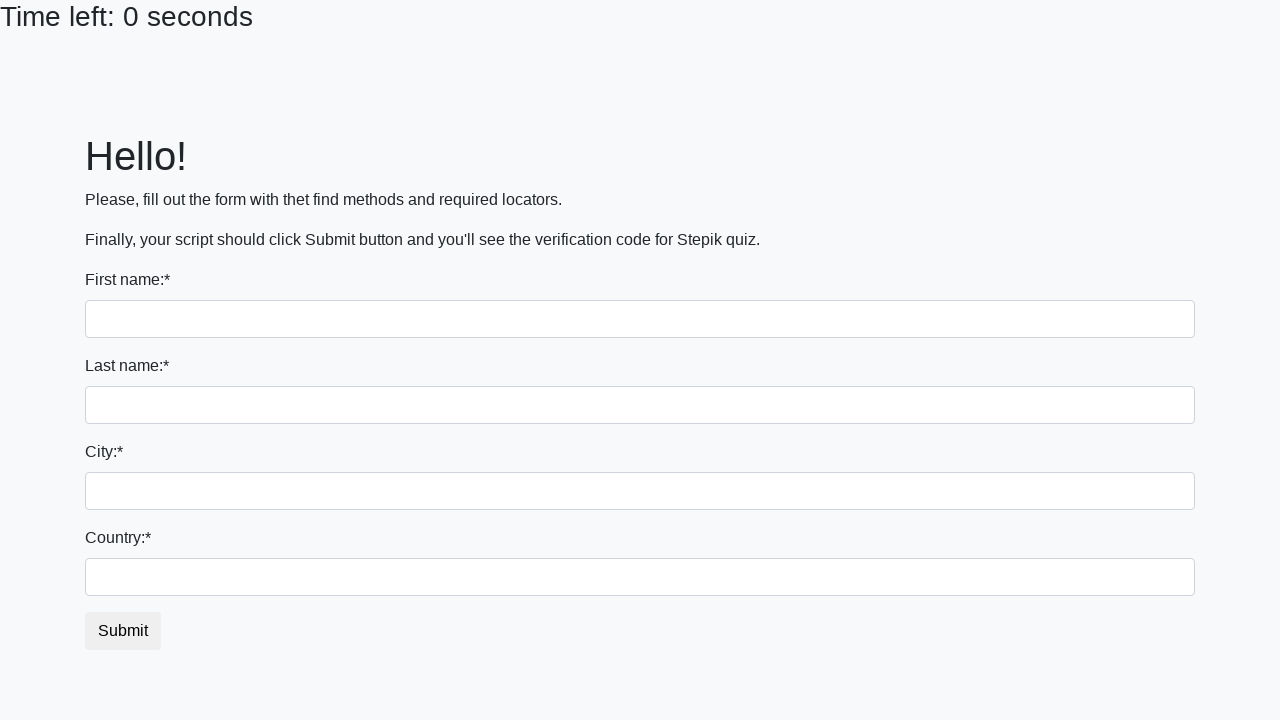